Tests navigation by clicking a link with specific calculated text, then fills out a form with personal information including first name, last name, city, and country fields.

Starting URL: http://suninjuly.github.io/find_link_text

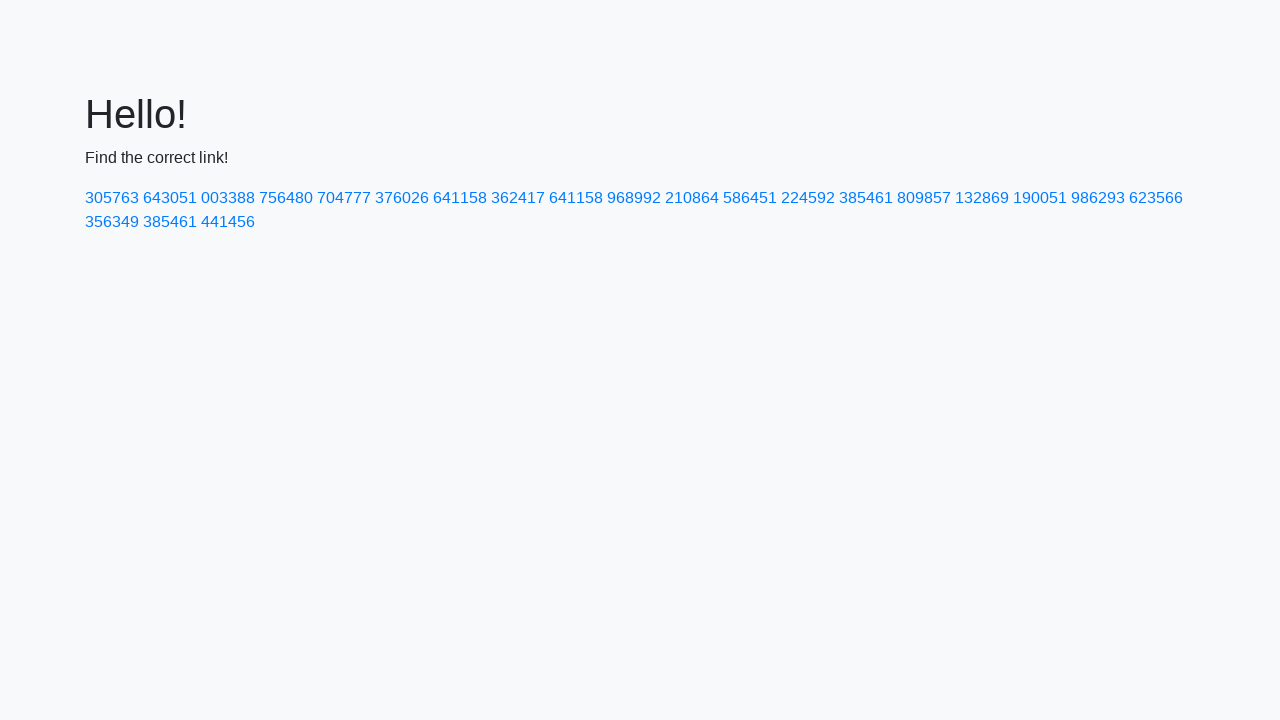

Clicked link with calculated text value 224592 at (808, 198) on text=224592
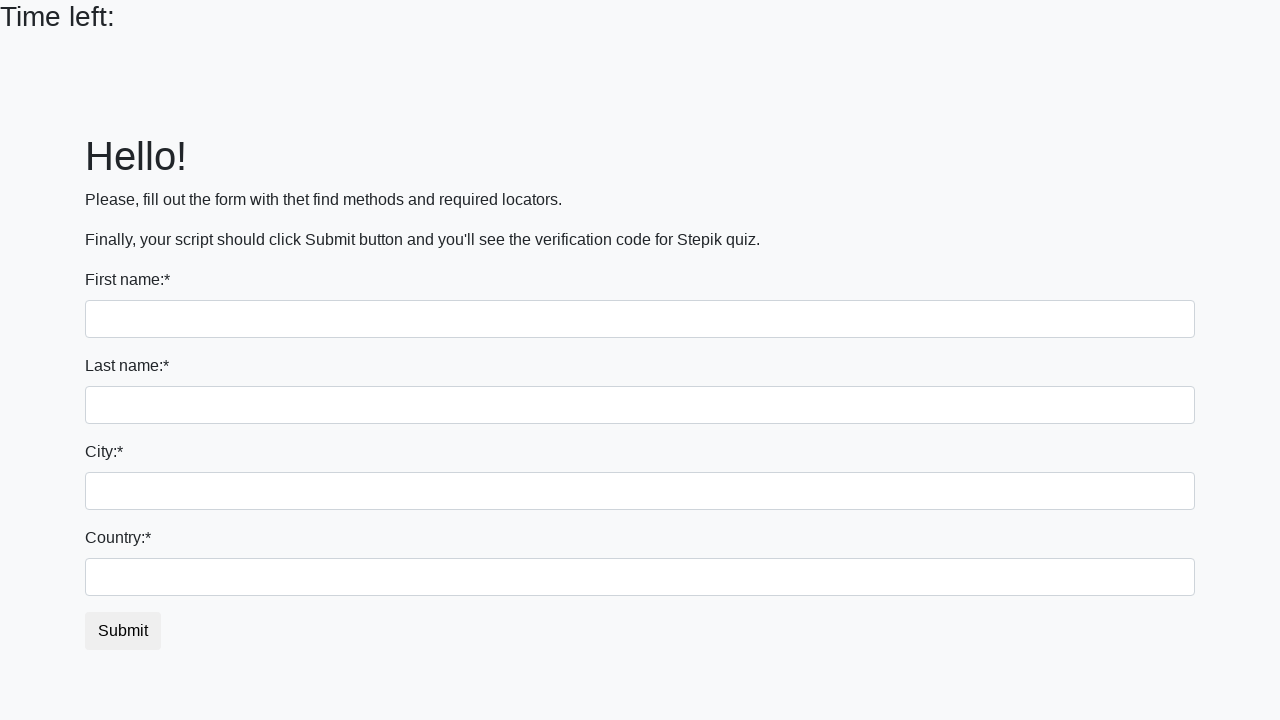

Filled first name field with 'Ivan' on input
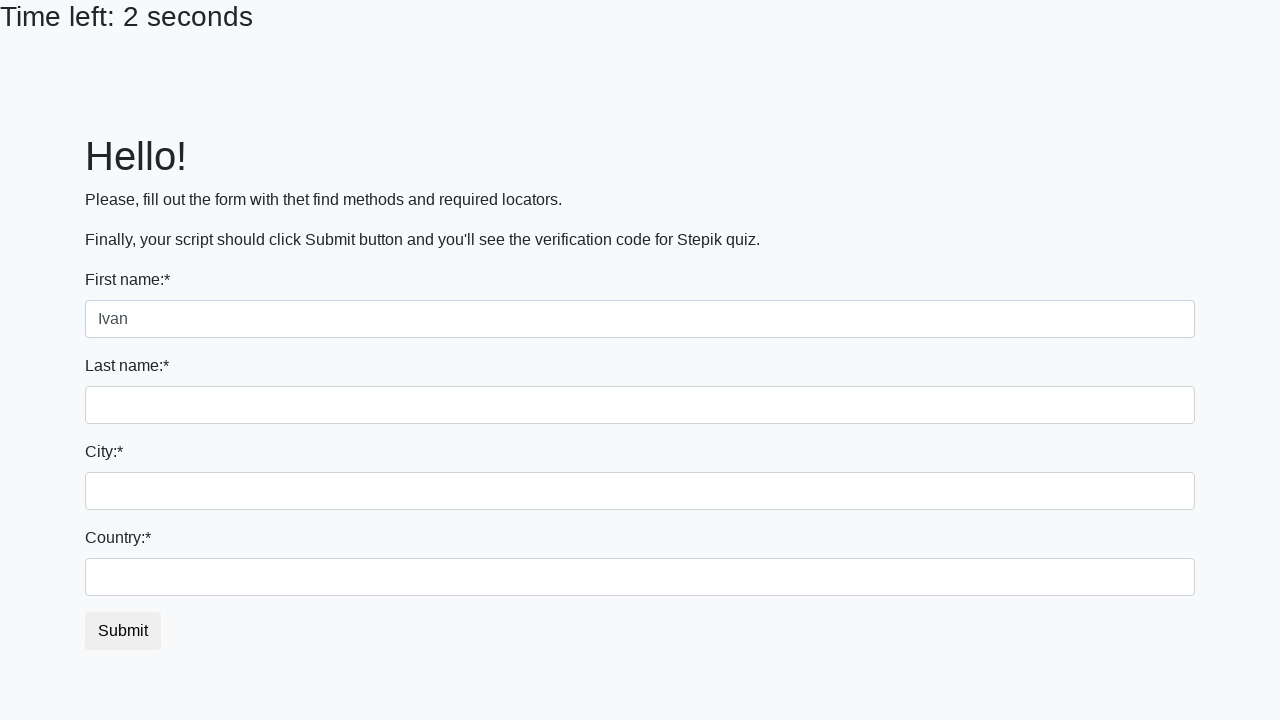

Filled last name field with 'Petrov' on input[name='last_name']
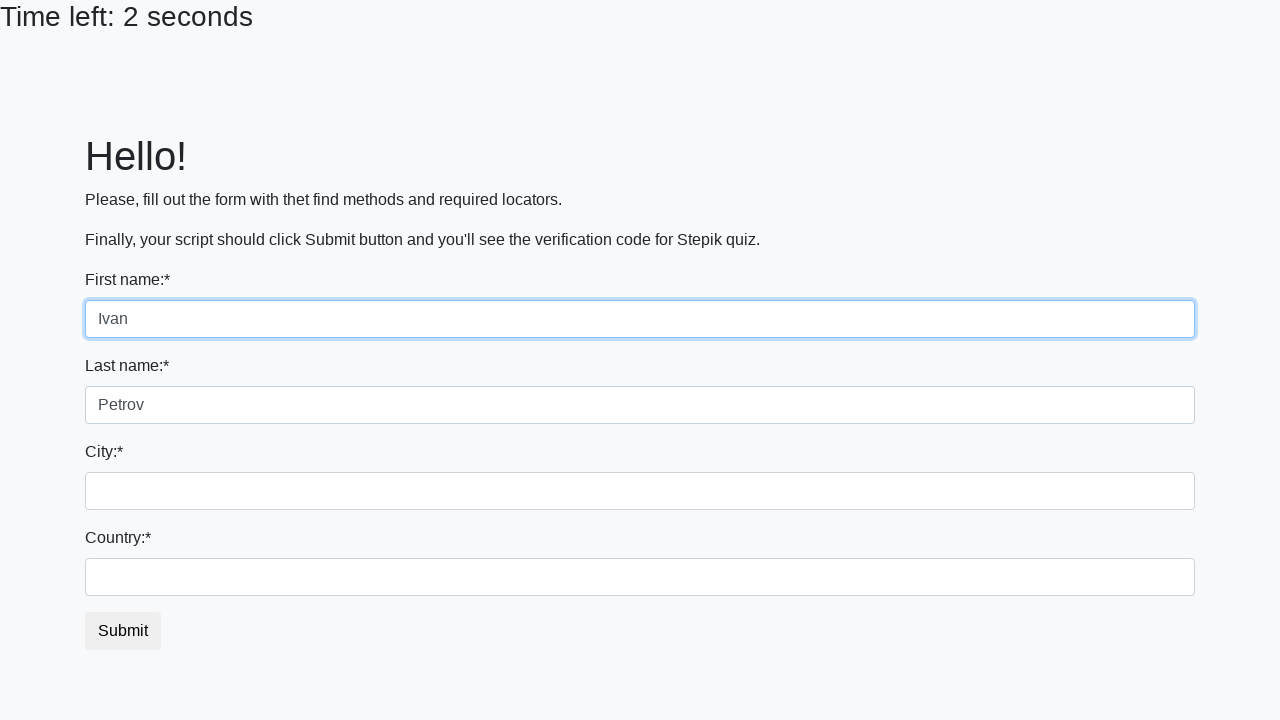

Filled city field with 'Smolensk' on .city
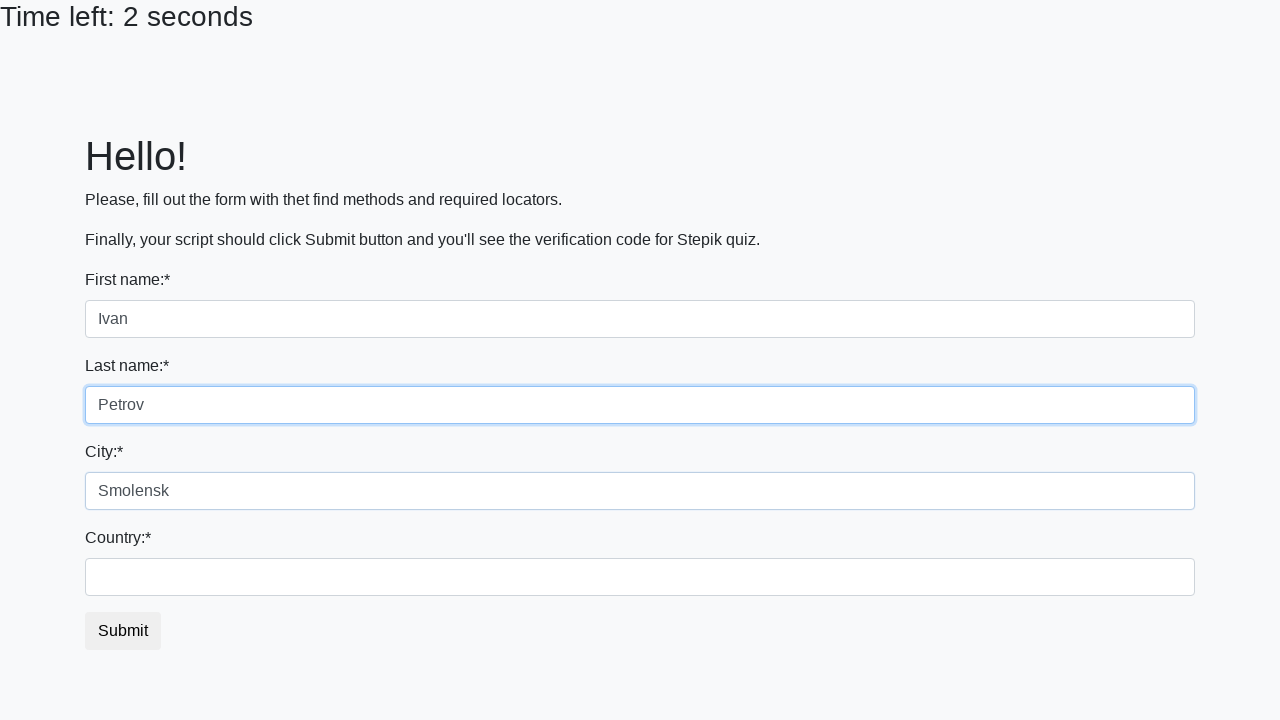

Filled country field with 'Russia' on #country
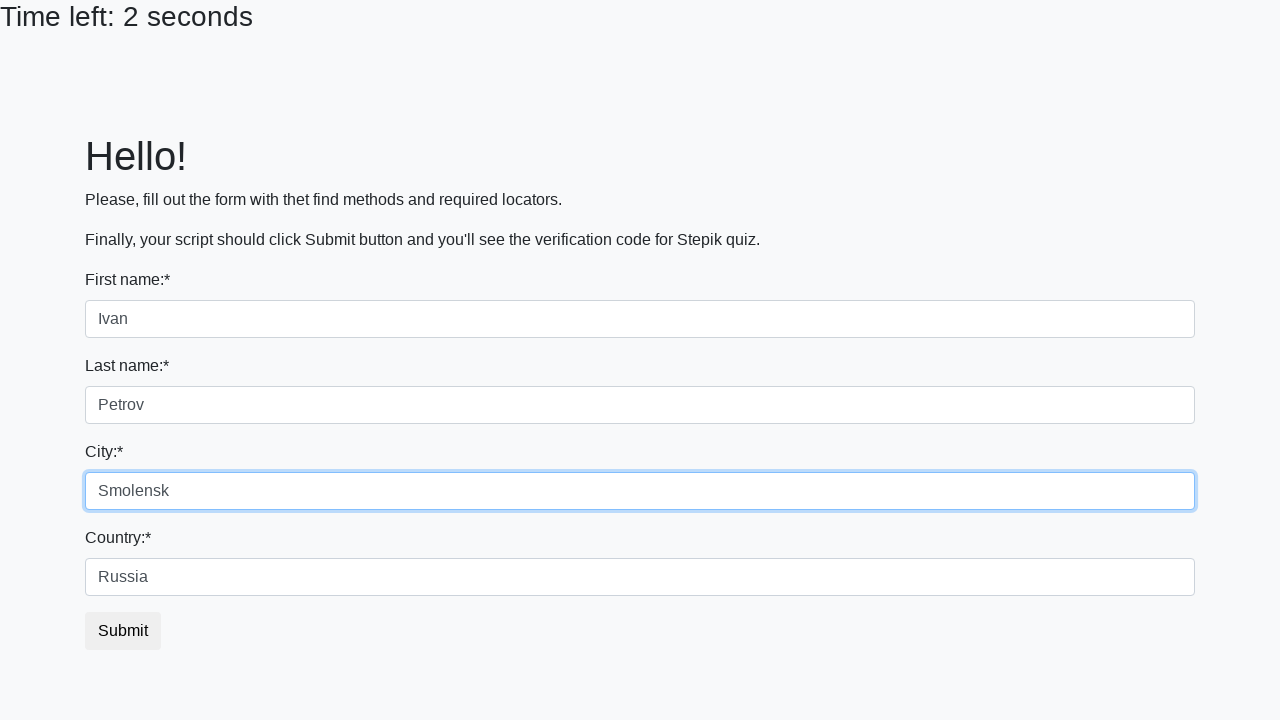

Clicked submit button to complete form submission at (123, 631) on button.btn
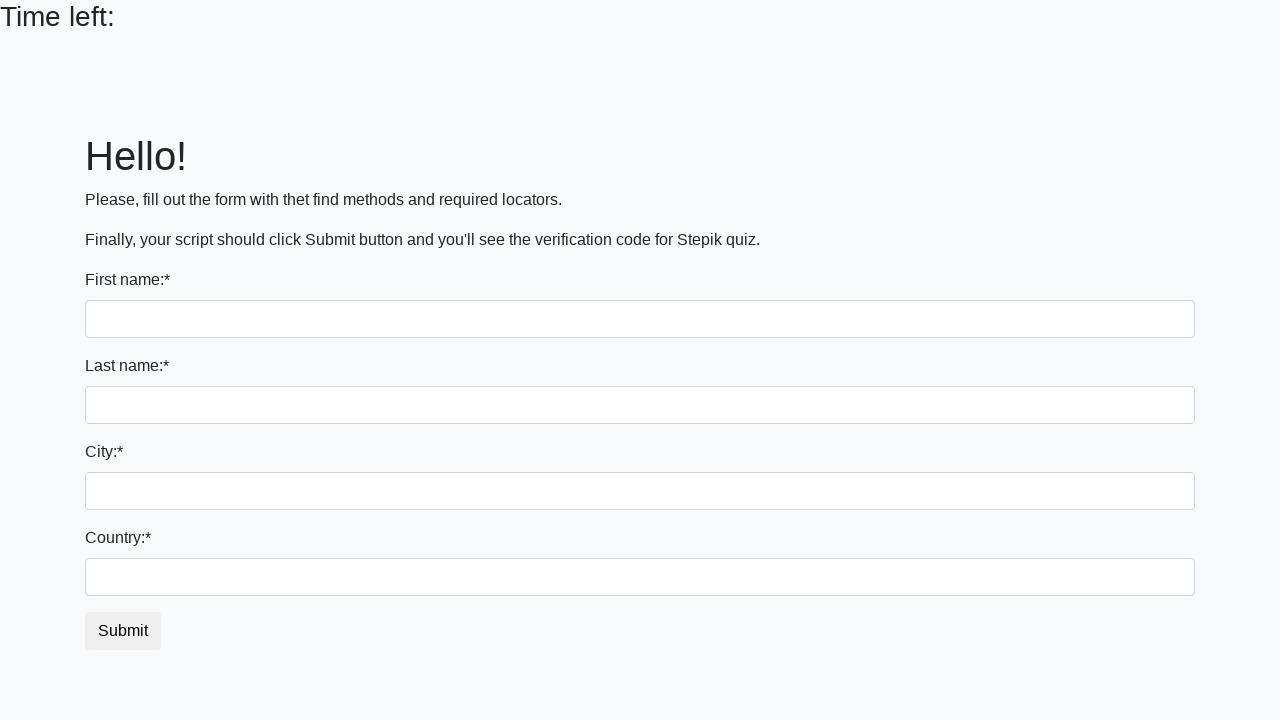

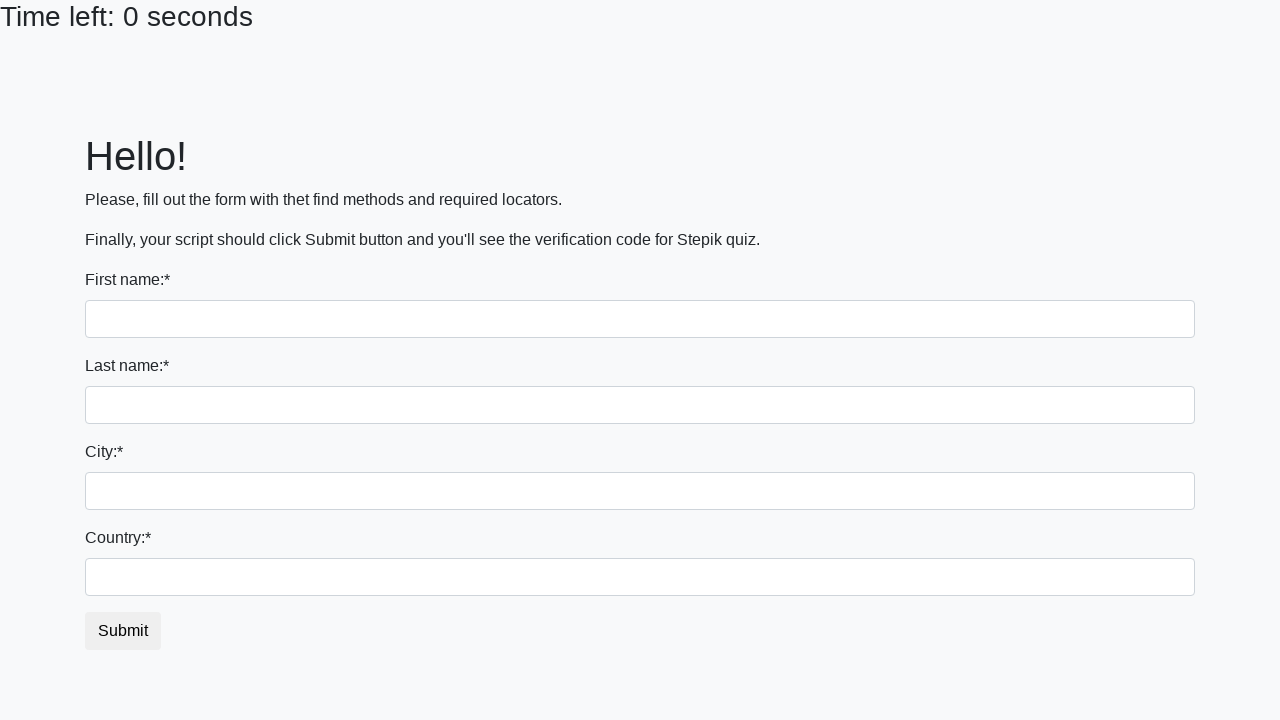